Tests drag and drop functionality on jQuery UI demo page by dragging an element and dropping it onto a target element within an iframe

Starting URL: https://jqueryui.com/droppable

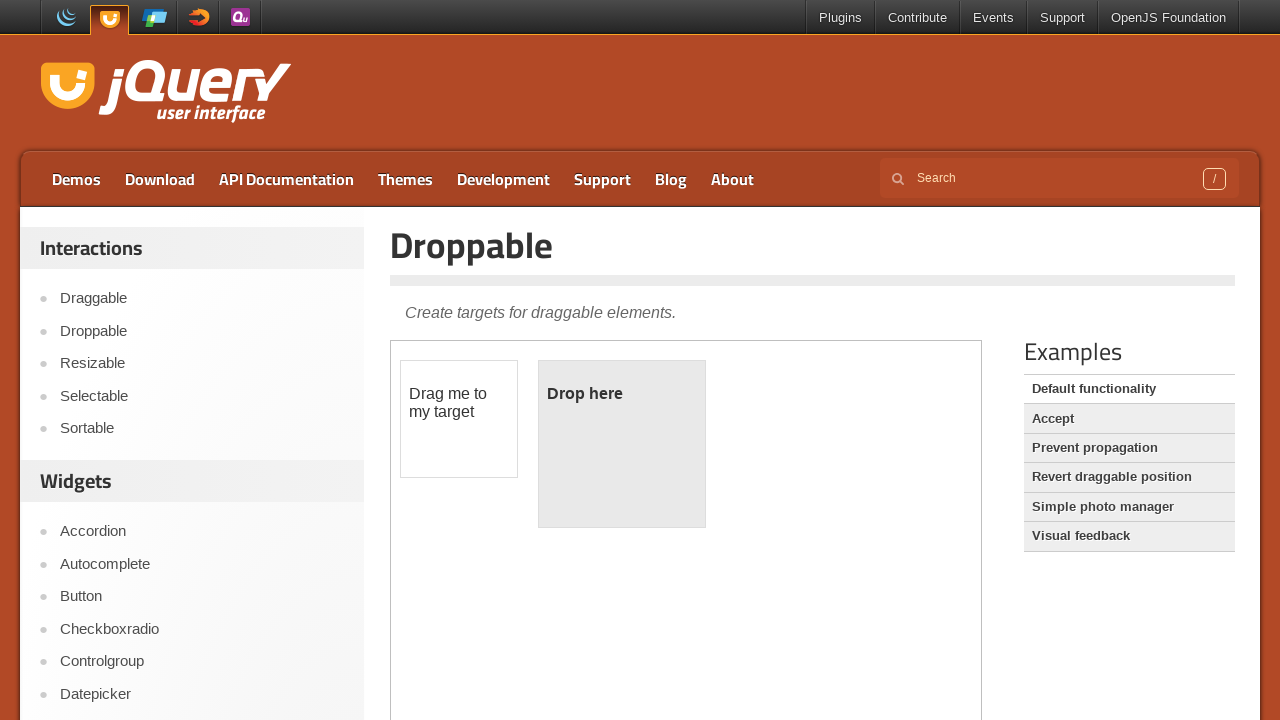

Located the demo iframe
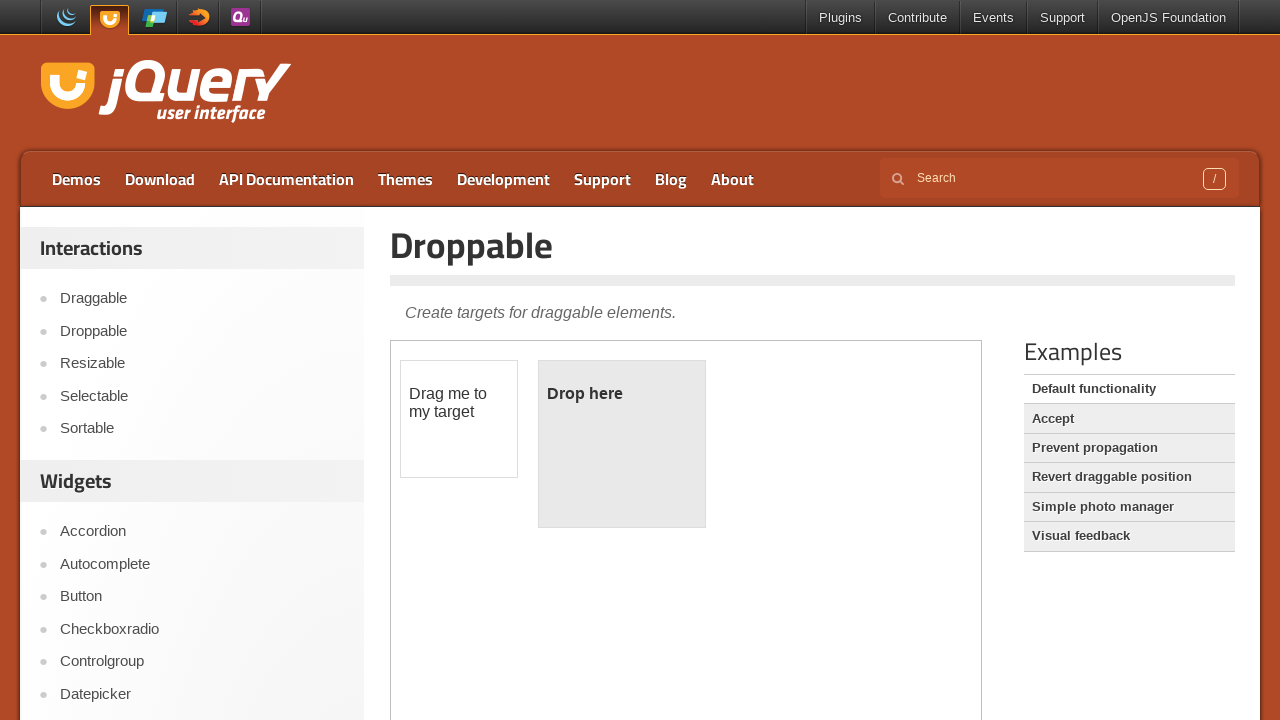

Located the draggable element within the iframe
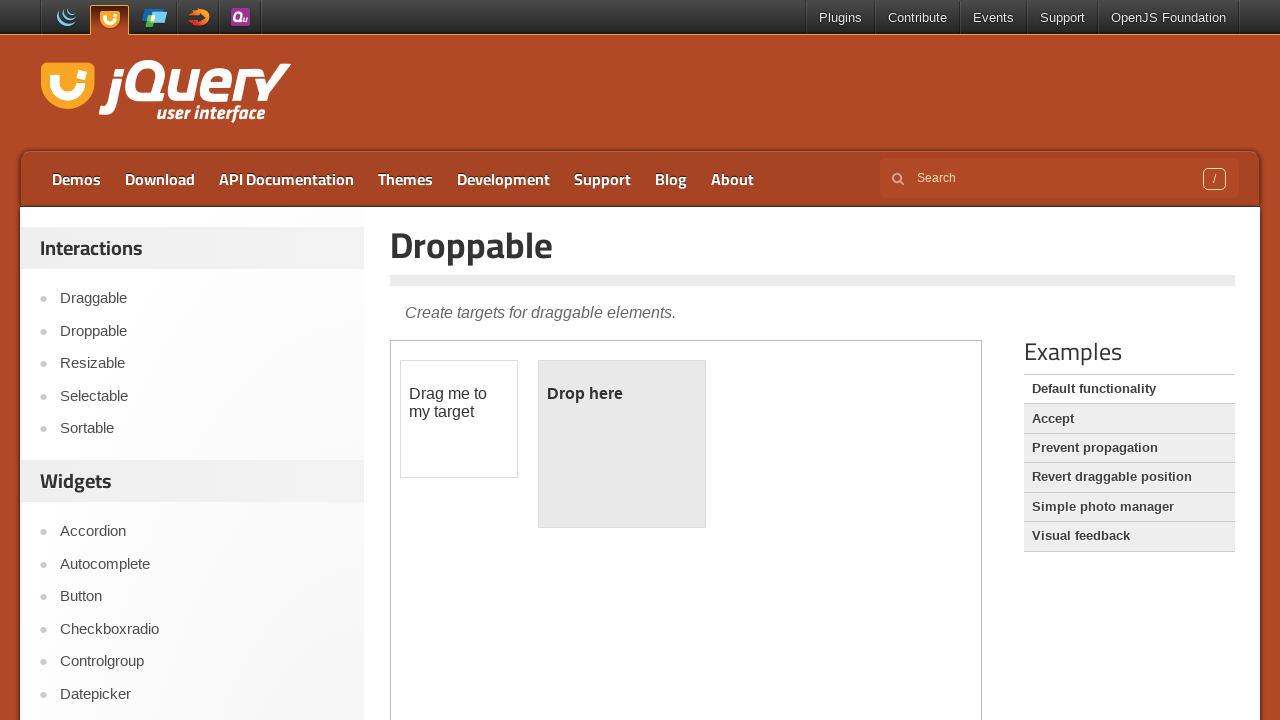

Located the droppable target element within the iframe
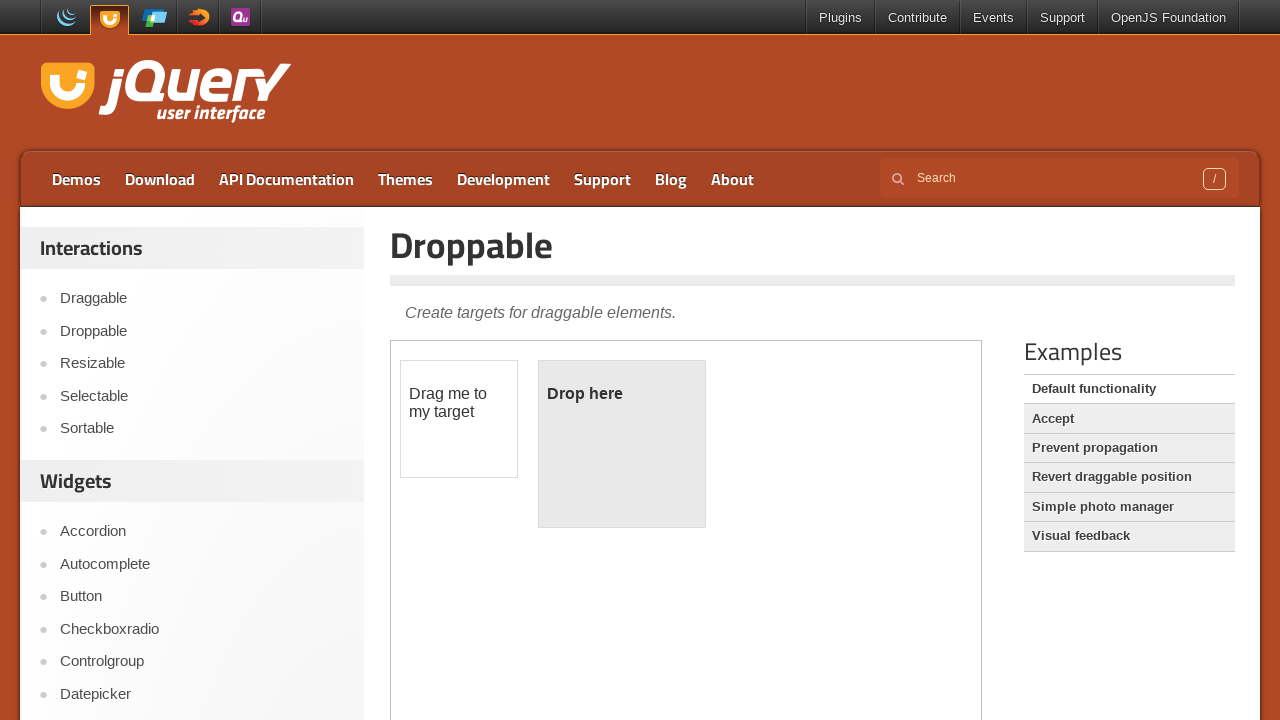

Dragged the draggable element and dropped it onto the droppable target at (622, 444)
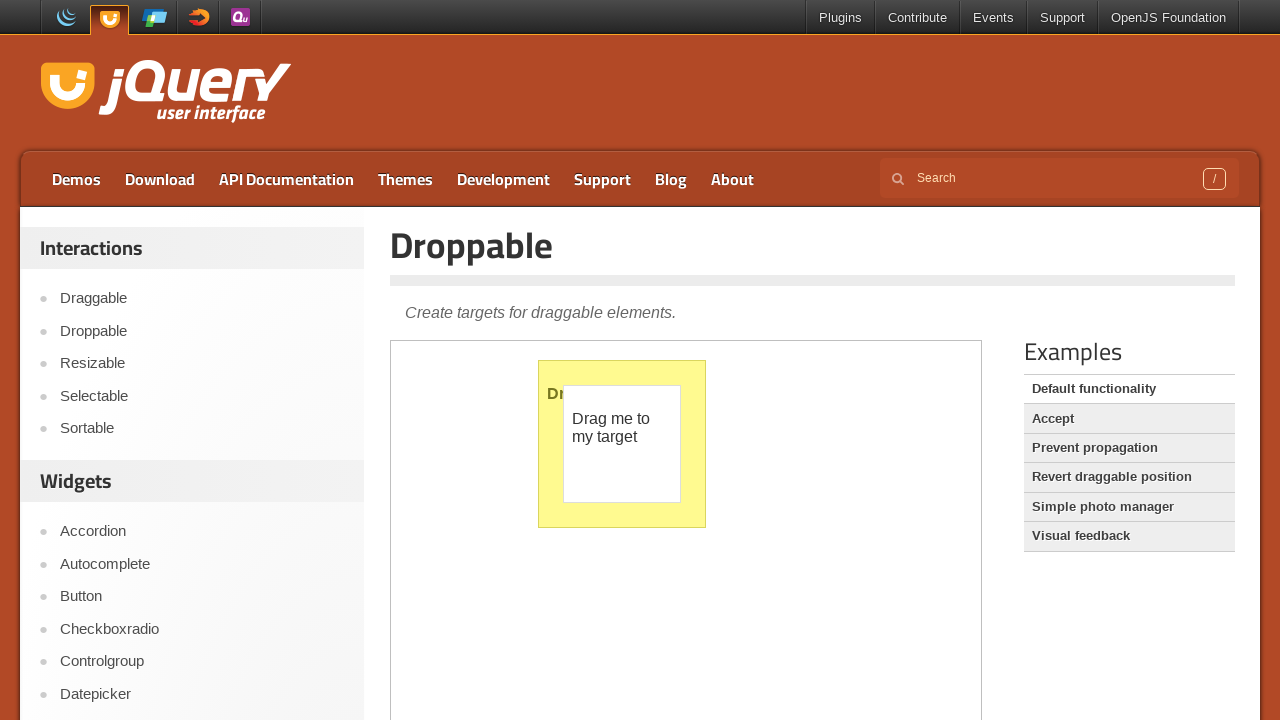

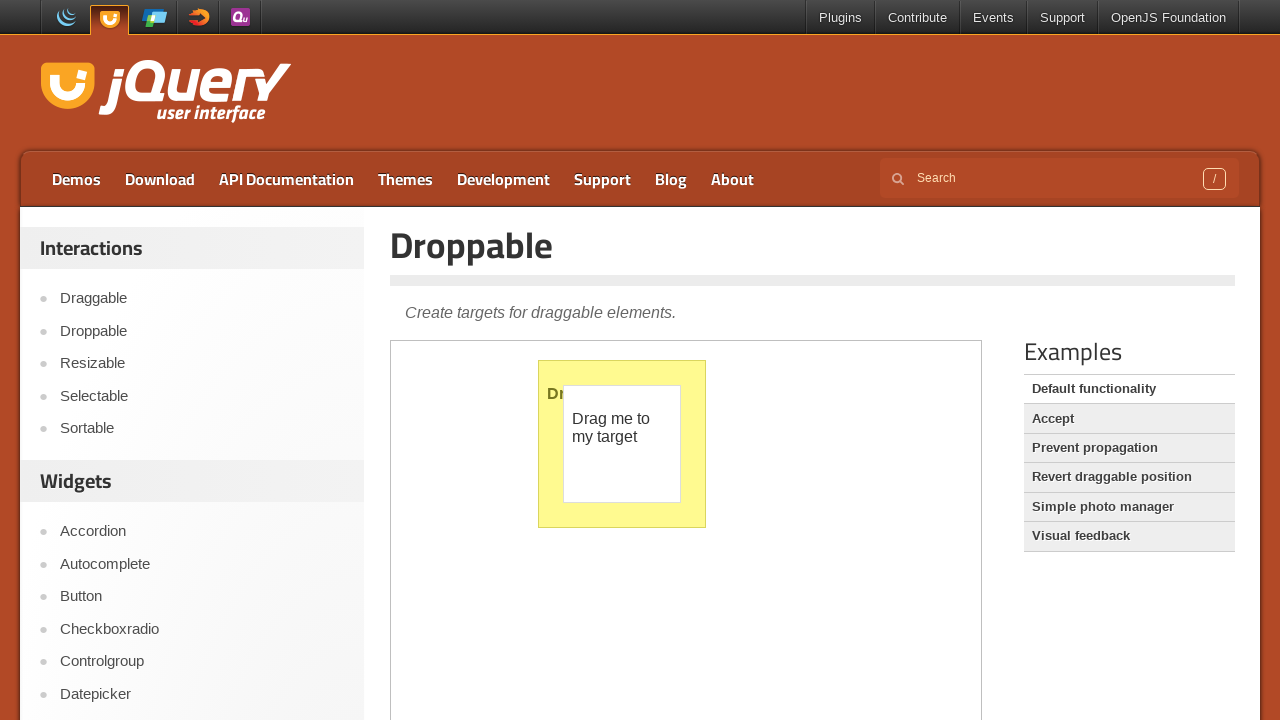